Tests clicking a button with dynamic ID on the UI Testing Playground site to verify handling of elements with changing identifiers

Starting URL: http://uitestingplayground.com/dynamicid

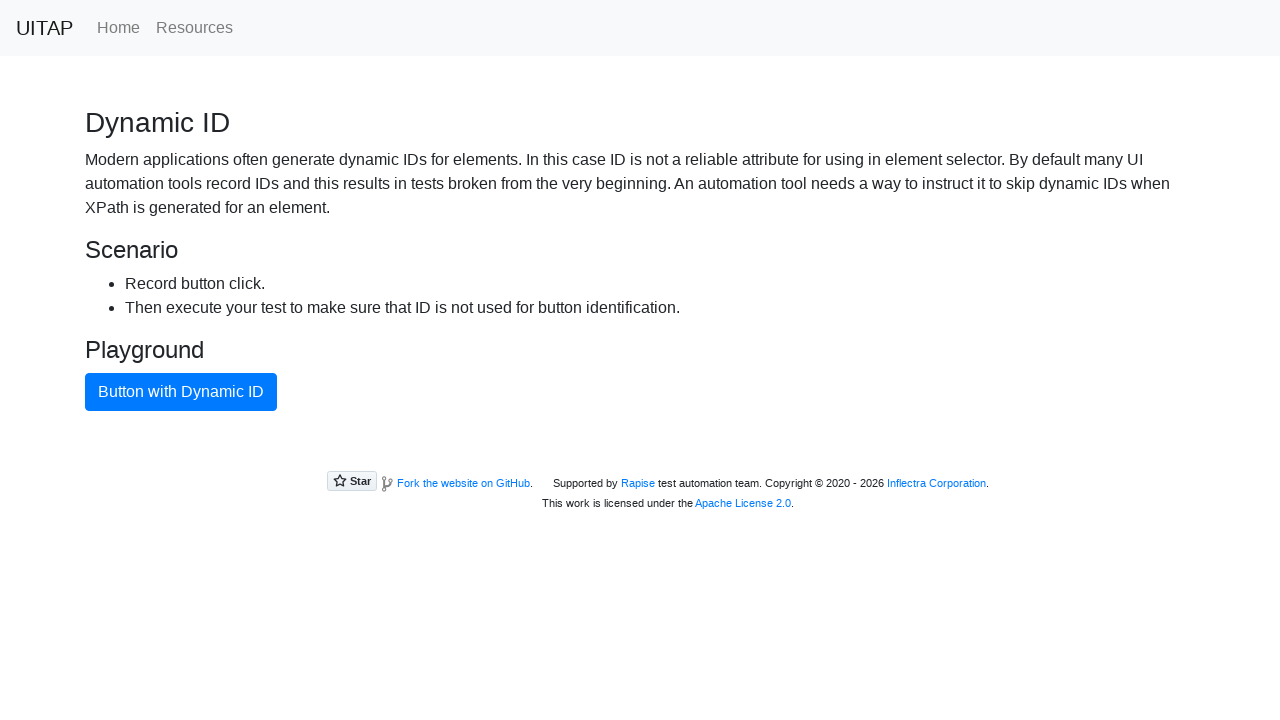

Navigated to UI Testing Playground dynamic ID page
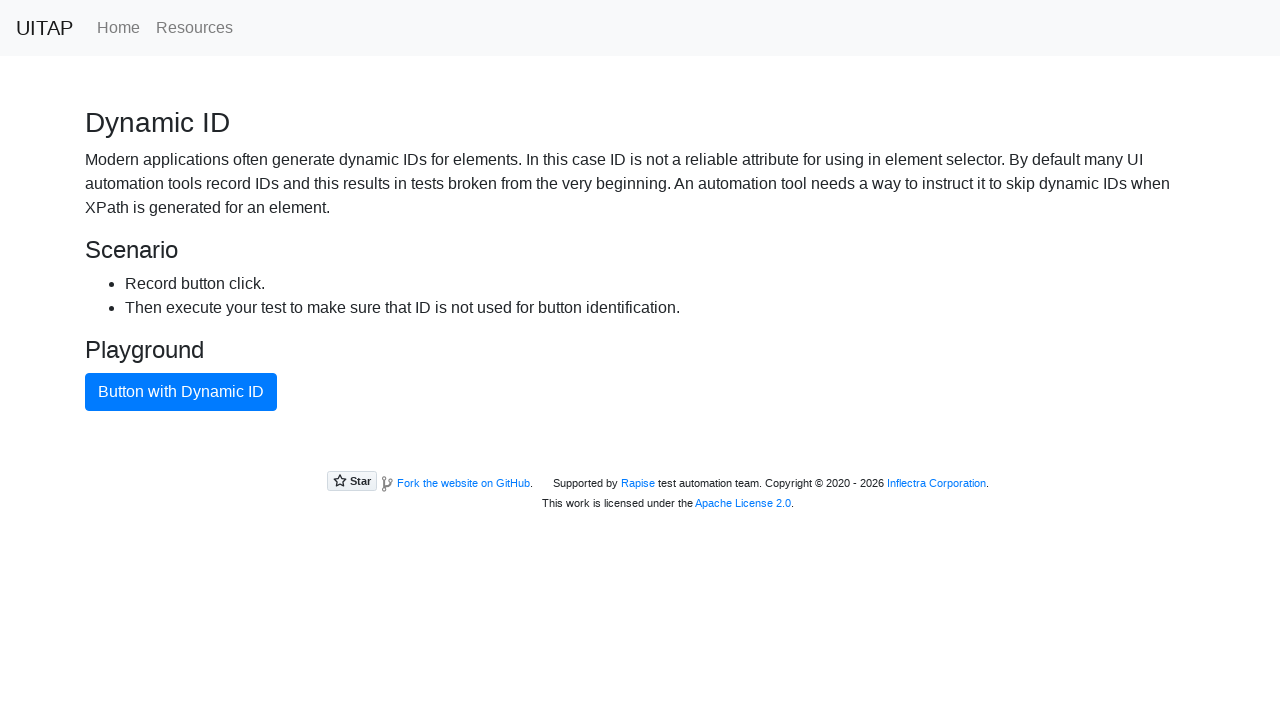

Clicked button with dynamic ID using btn-primary class selector at (181, 392) on xpath=//button[contains(concat(' ', normalize-space(@class)), ' btn-primary')]
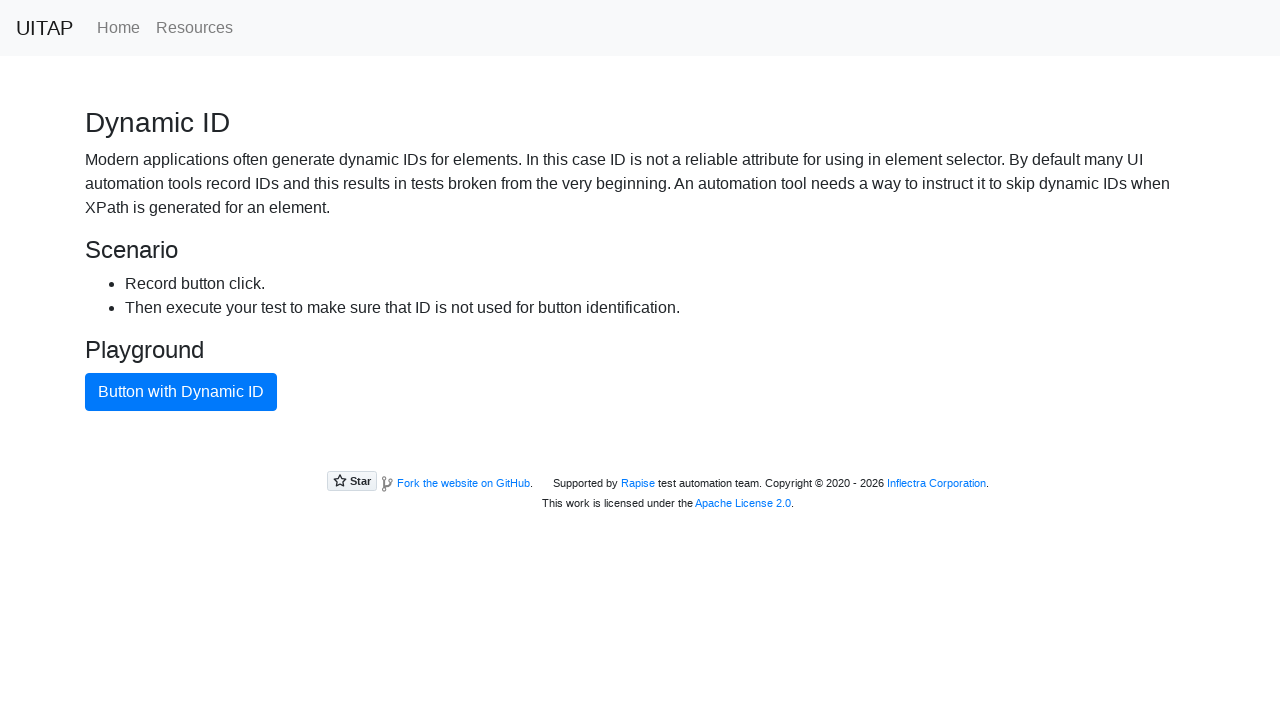

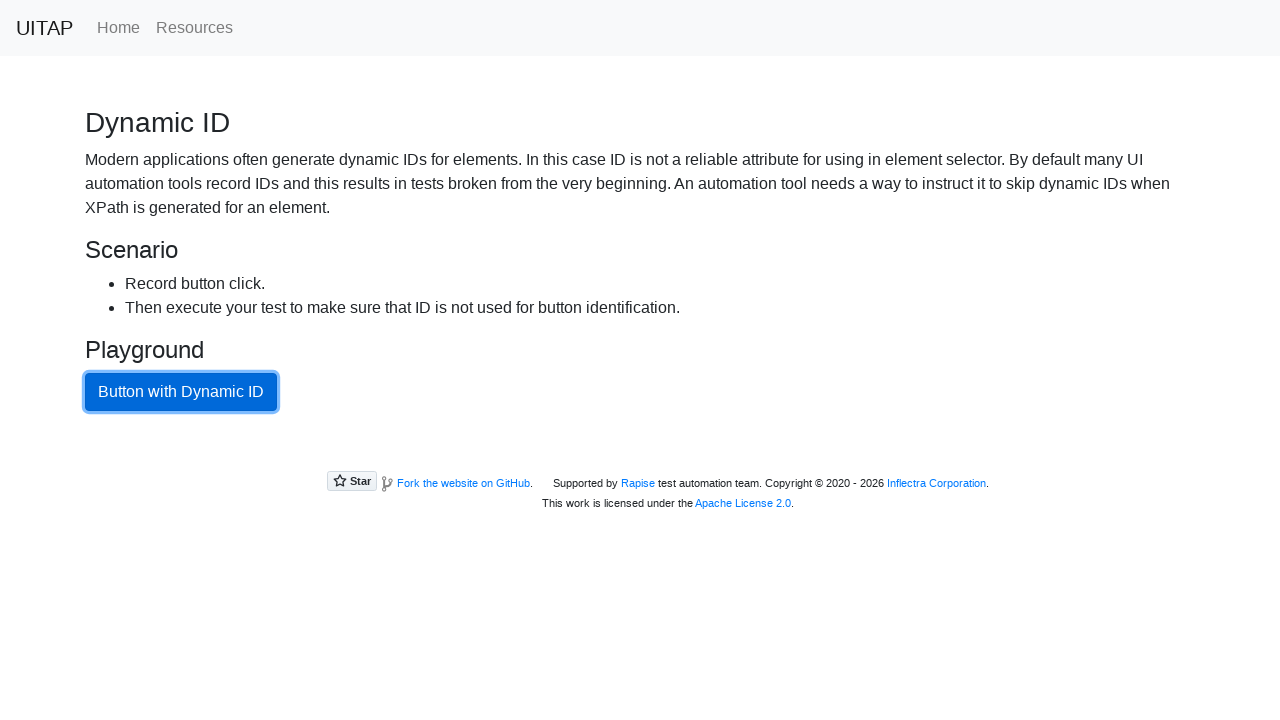